Tests drag and drop functionality on jQuery UI demo page by dragging an element from source to destination within an iframe

Starting URL: https://jqueryui.com/droppable/

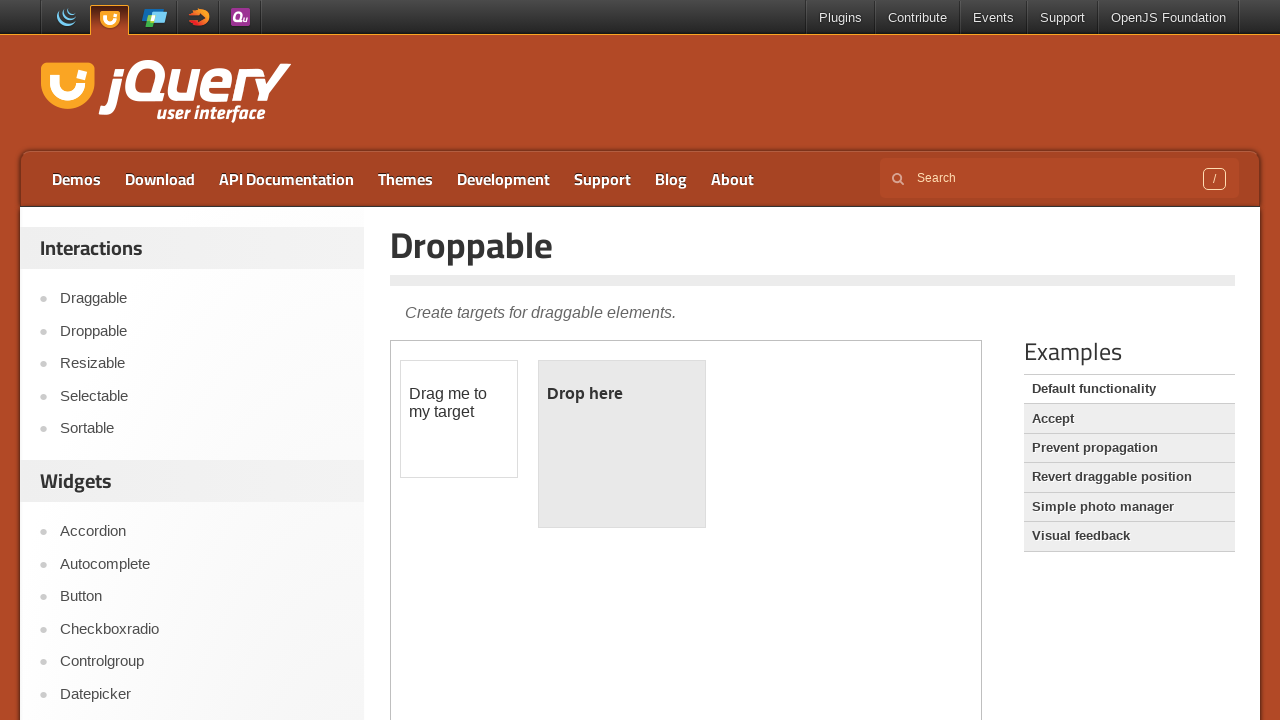

Located iframe containing droppable demo
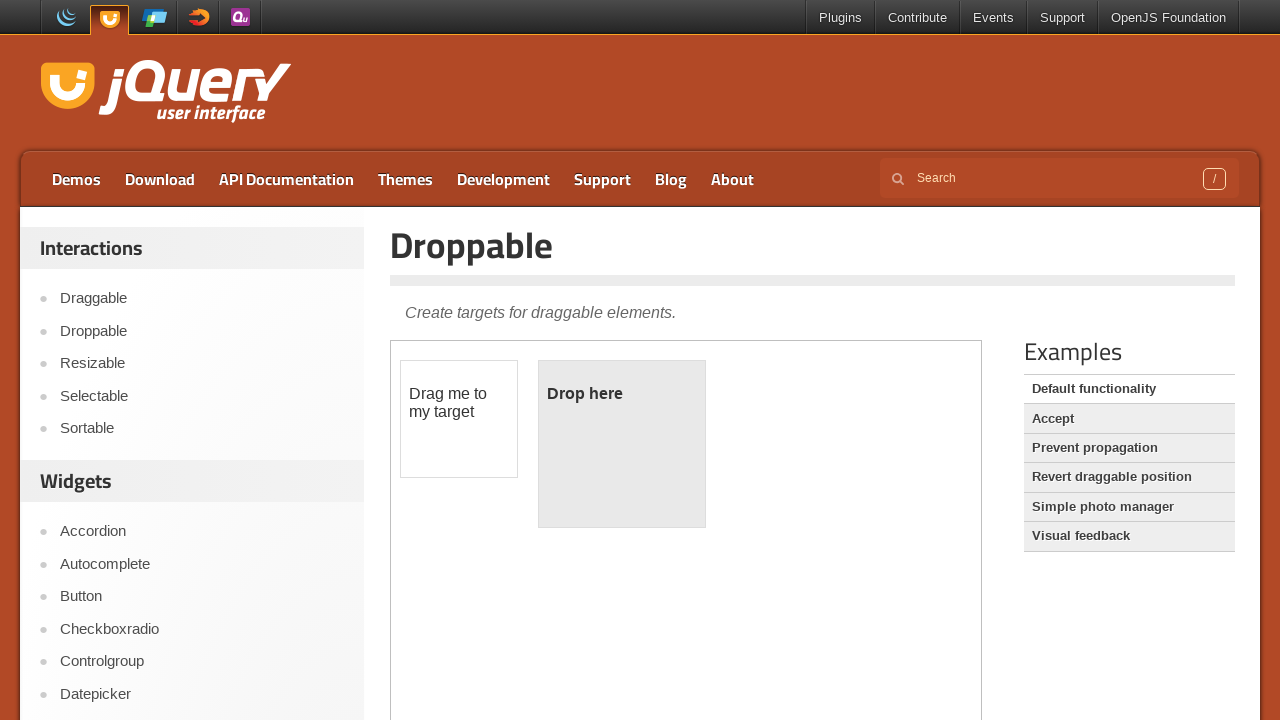

Located source draggable element
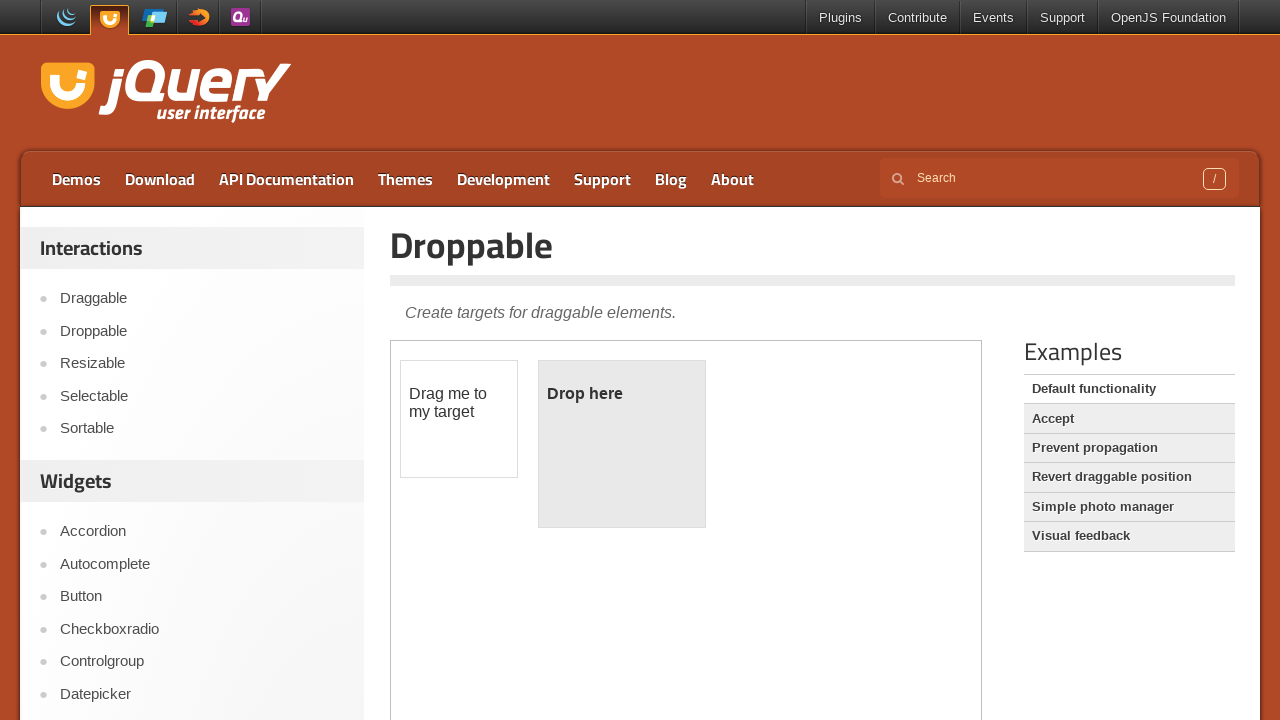

Located destination droppable element
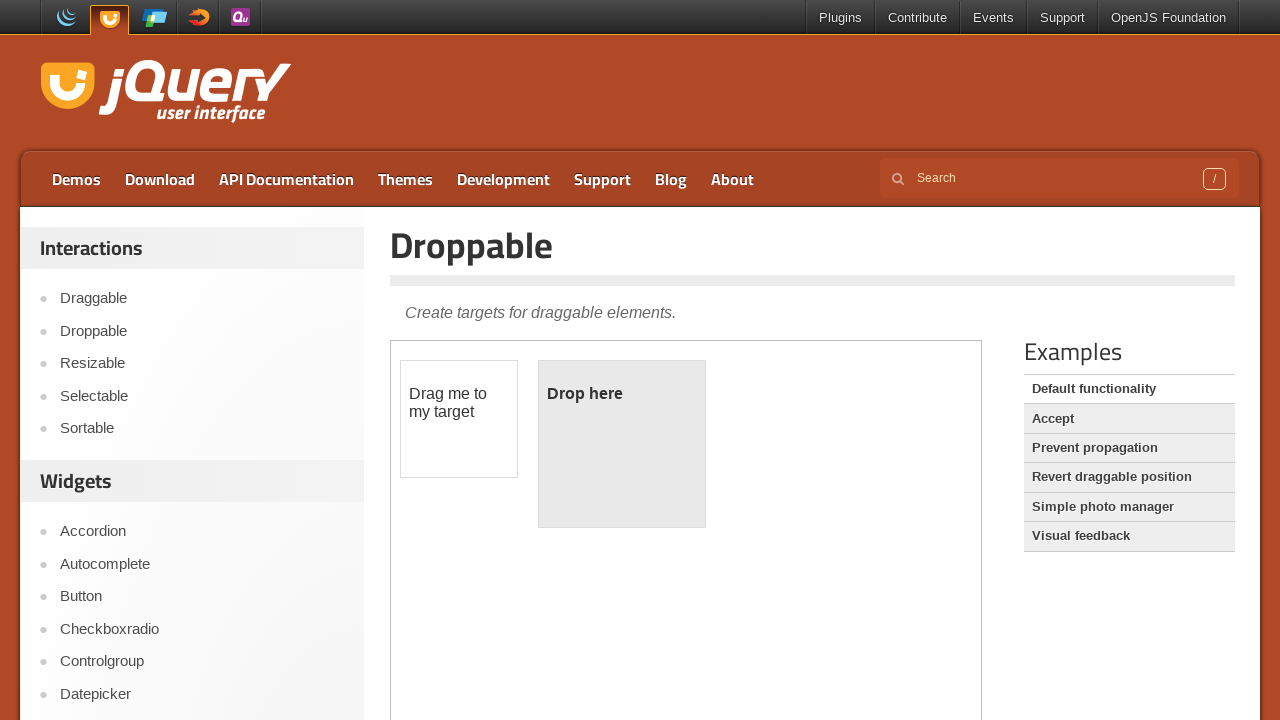

Dragged element from source to destination at (622, 444)
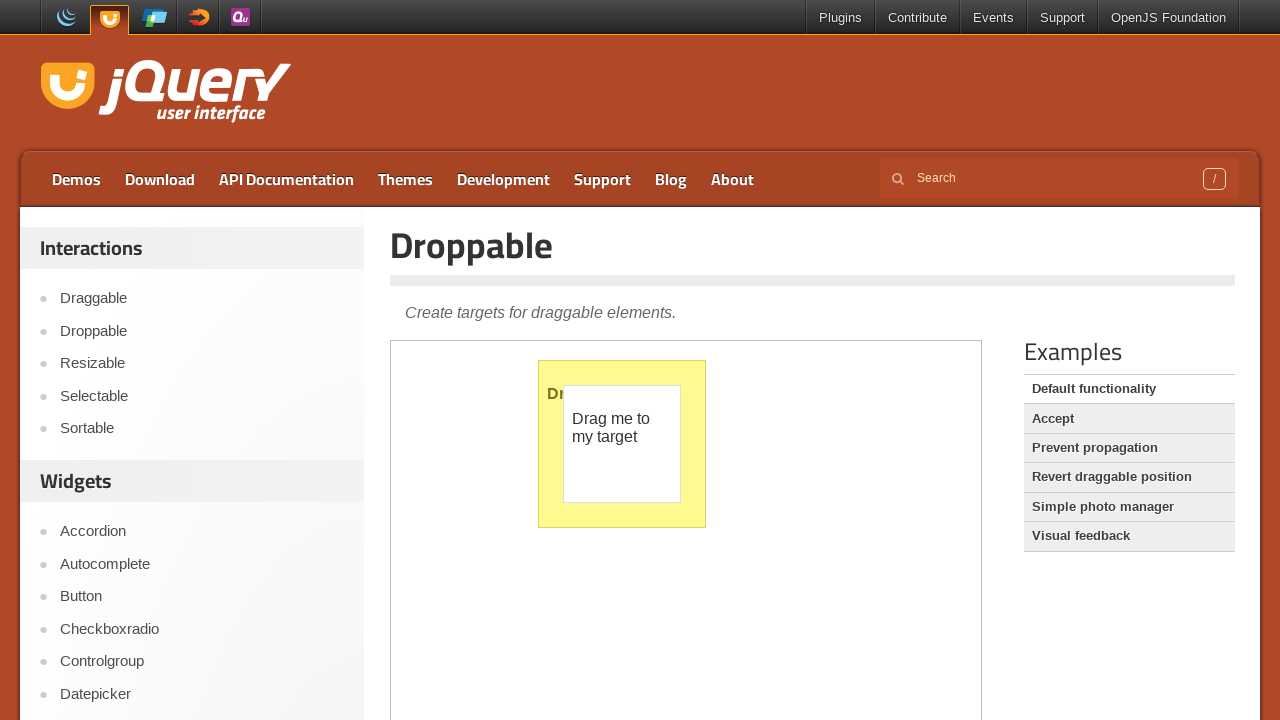

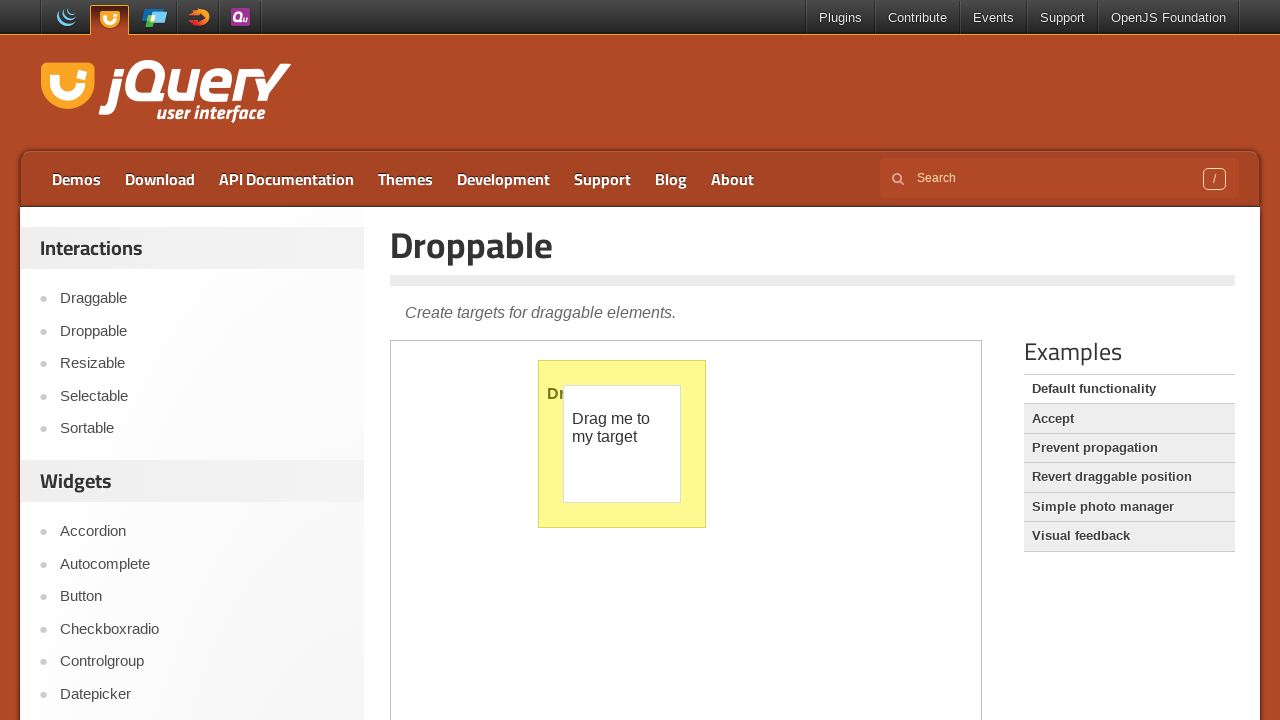